Tests a data types form by filling in personal information fields (name, address, email, phone, city, country, job position, company), clearing the zip code field, and submitting the form.

Starting URL: https://bonigarcia.dev/selenium-webdriver-java/data-types.html

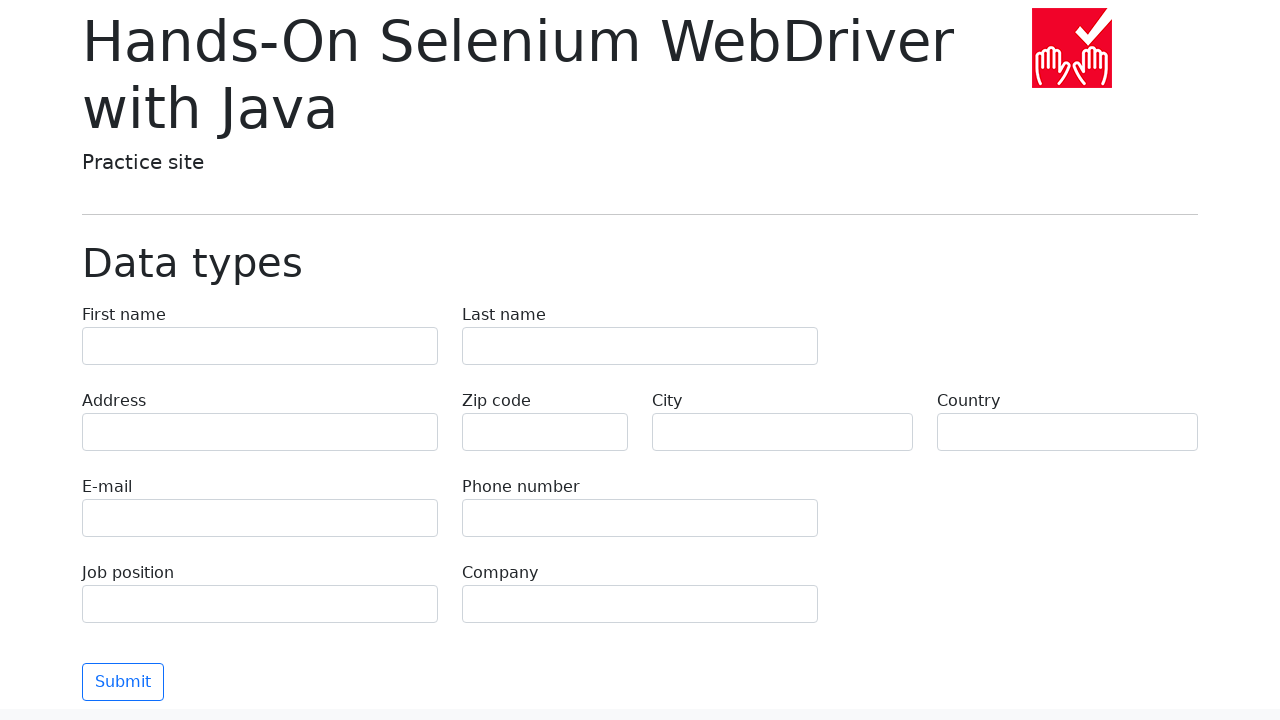

Filled first name field with 'Иван' on input[name="first-name"]
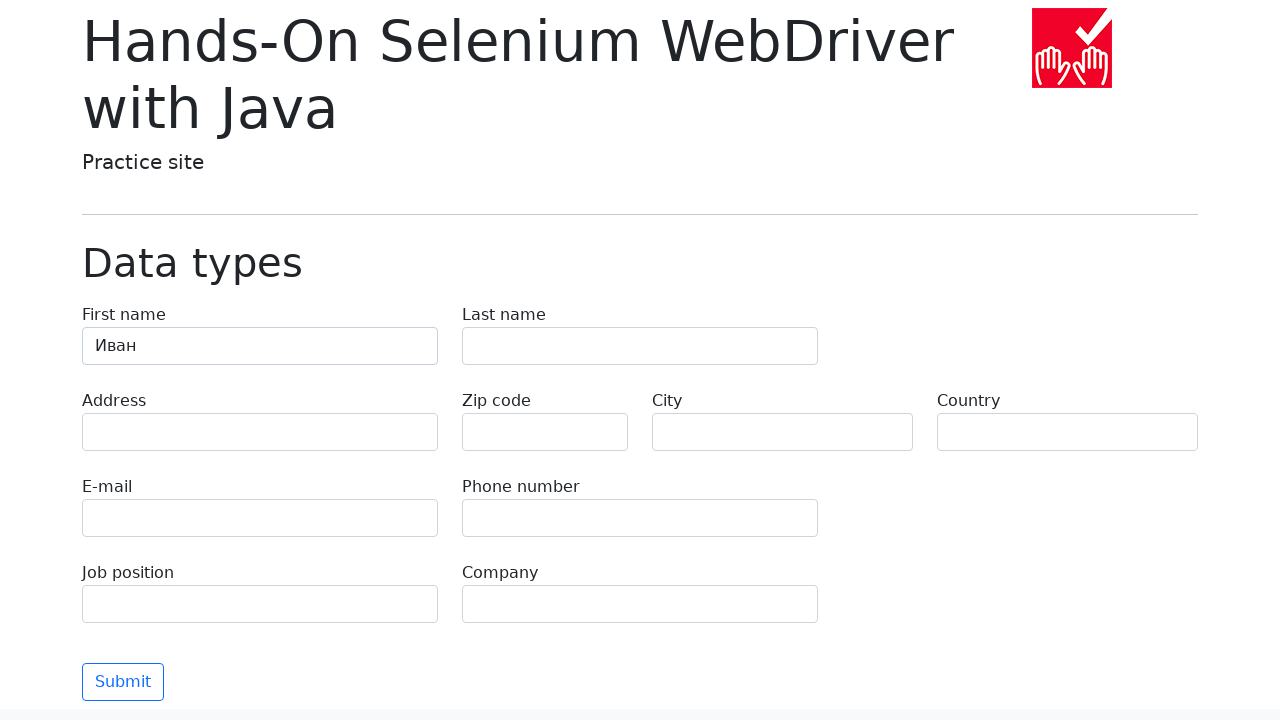

Filled last name field with 'Петров' on input[name="last-name"]
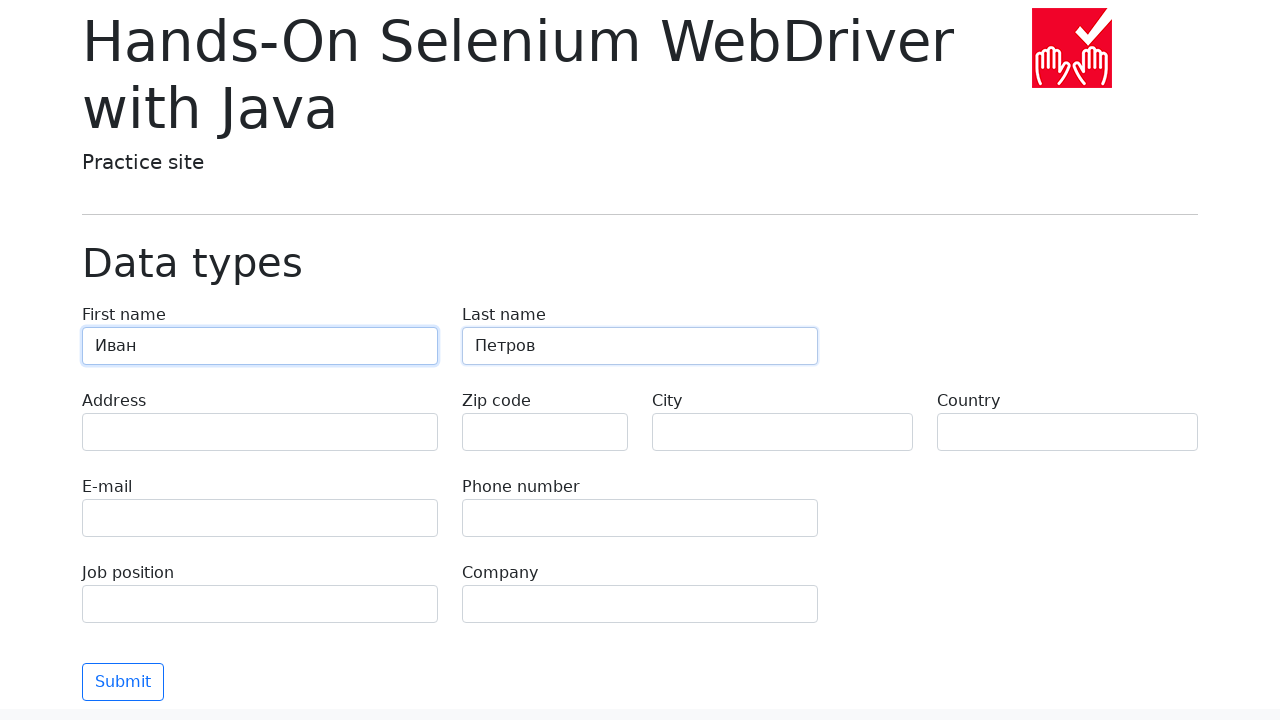

Filled address field with 'Ленина, 55-3' on input[name="address"]
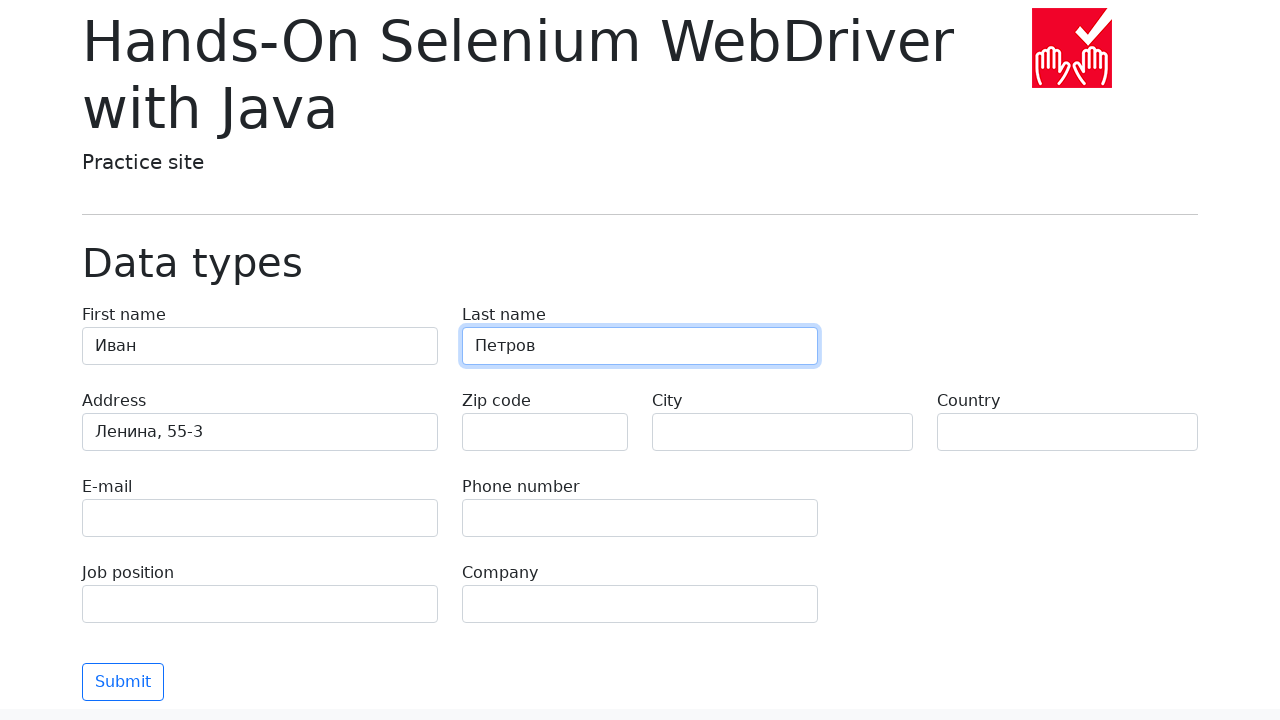

Cleared zip code field on input[name="zip-code"]
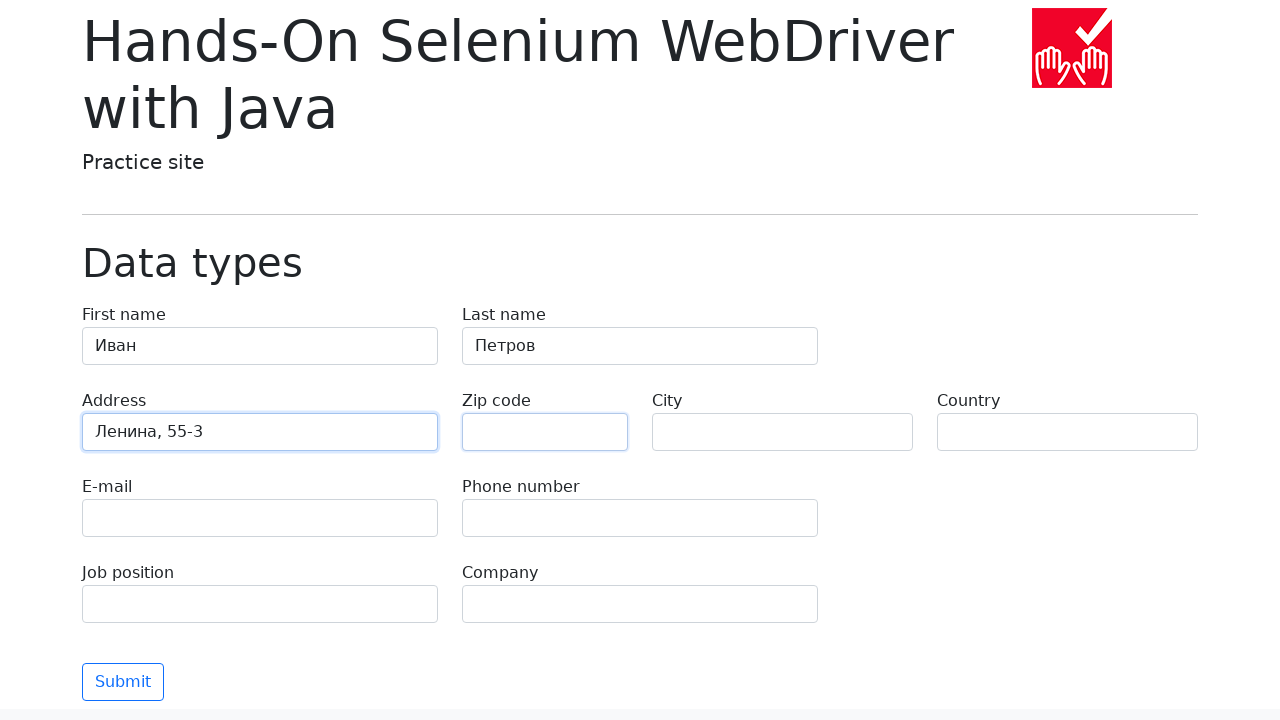

Filled email field with 'test@skypro.com' on input[name="e-mail"]
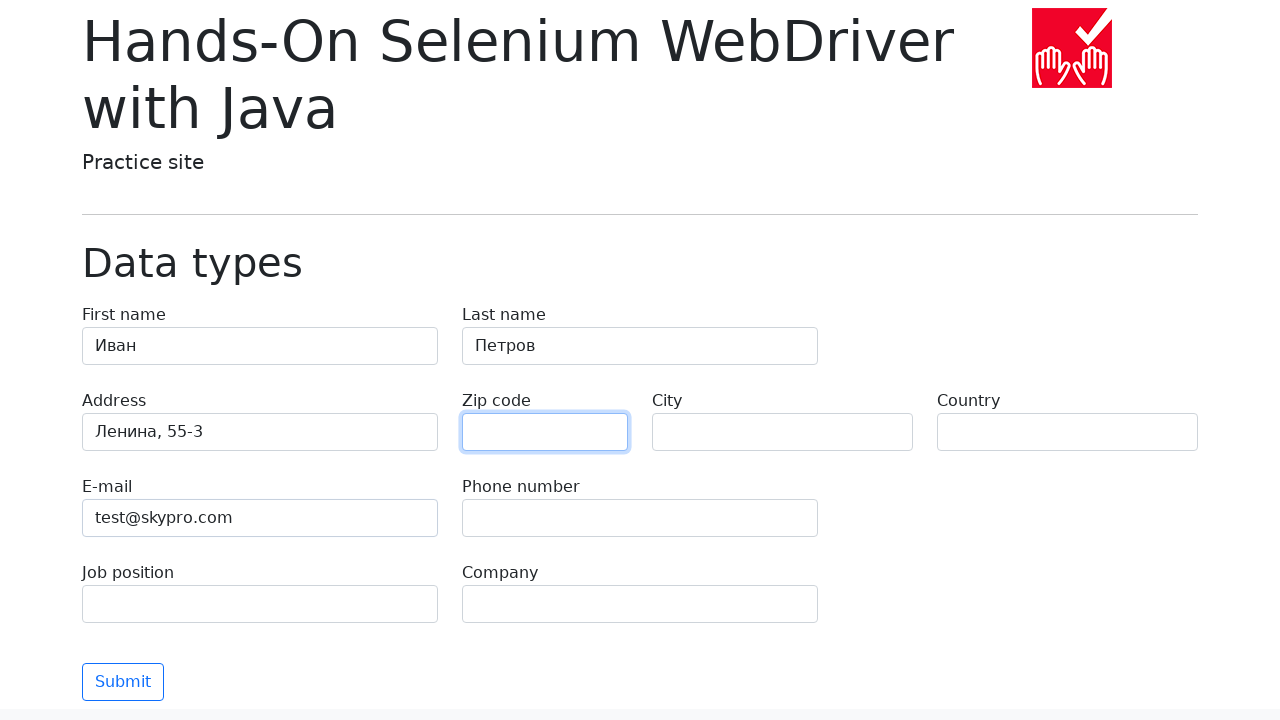

Filled phone field with '+7985899998787' on input[name="phone"]
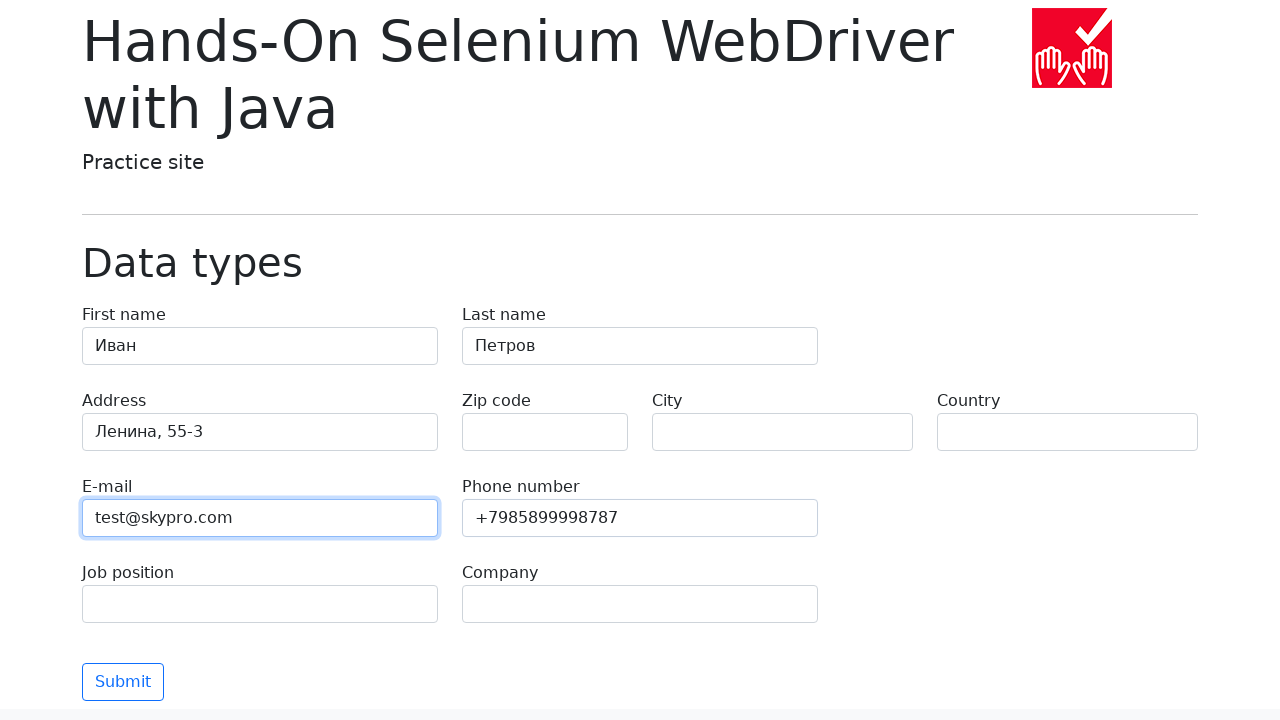

Filled city field with 'Москва' on input[name="city"]
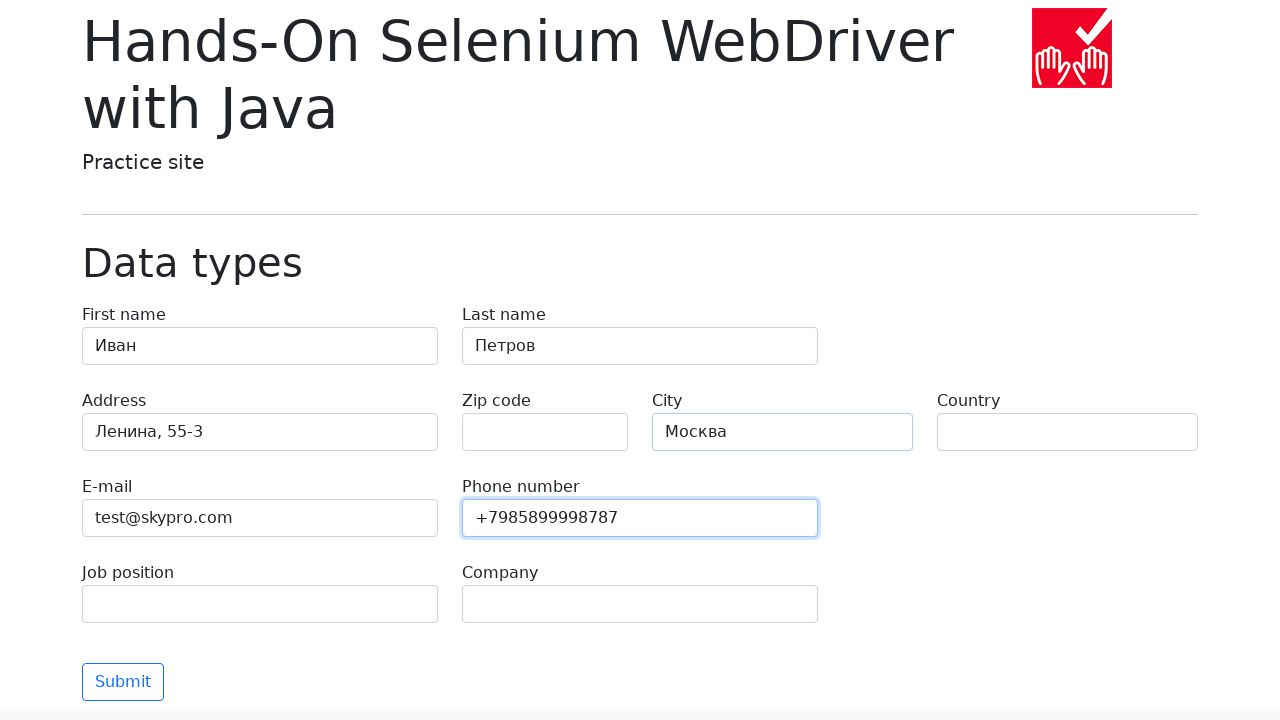

Filled country field with 'Россия' on input[name="country"]
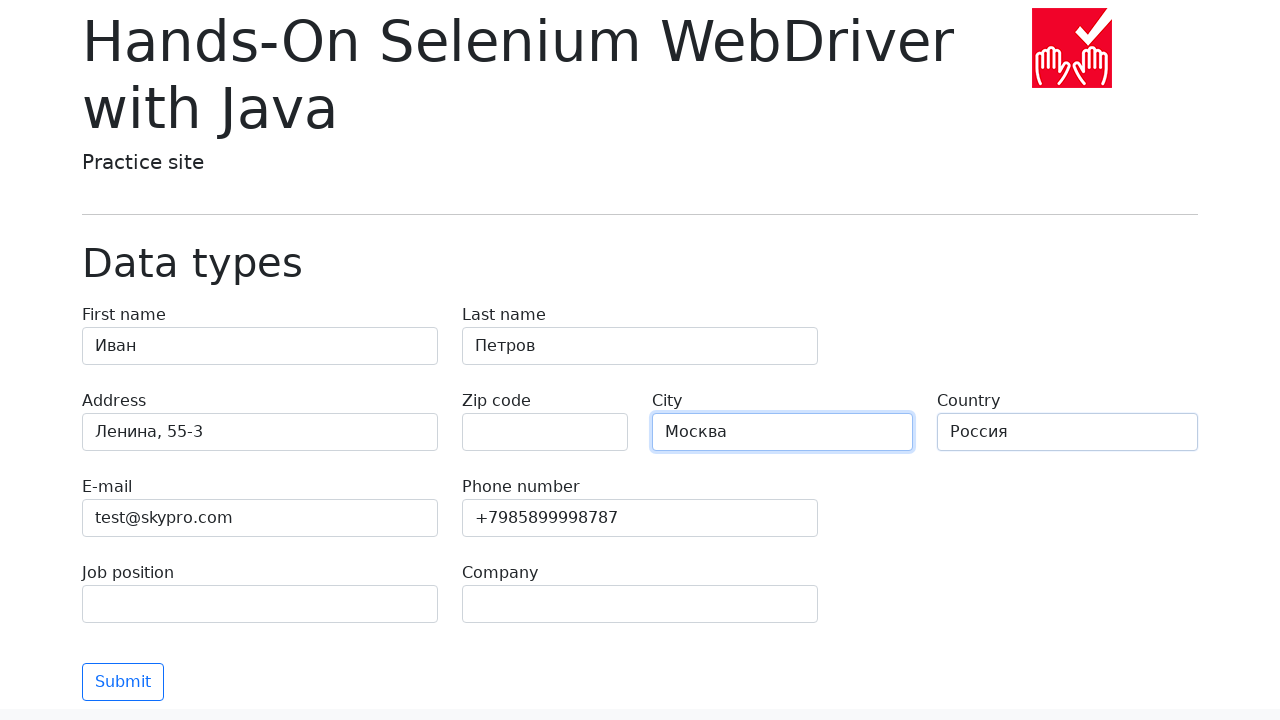

Filled job position field with 'QA' on input[name="job-position"]
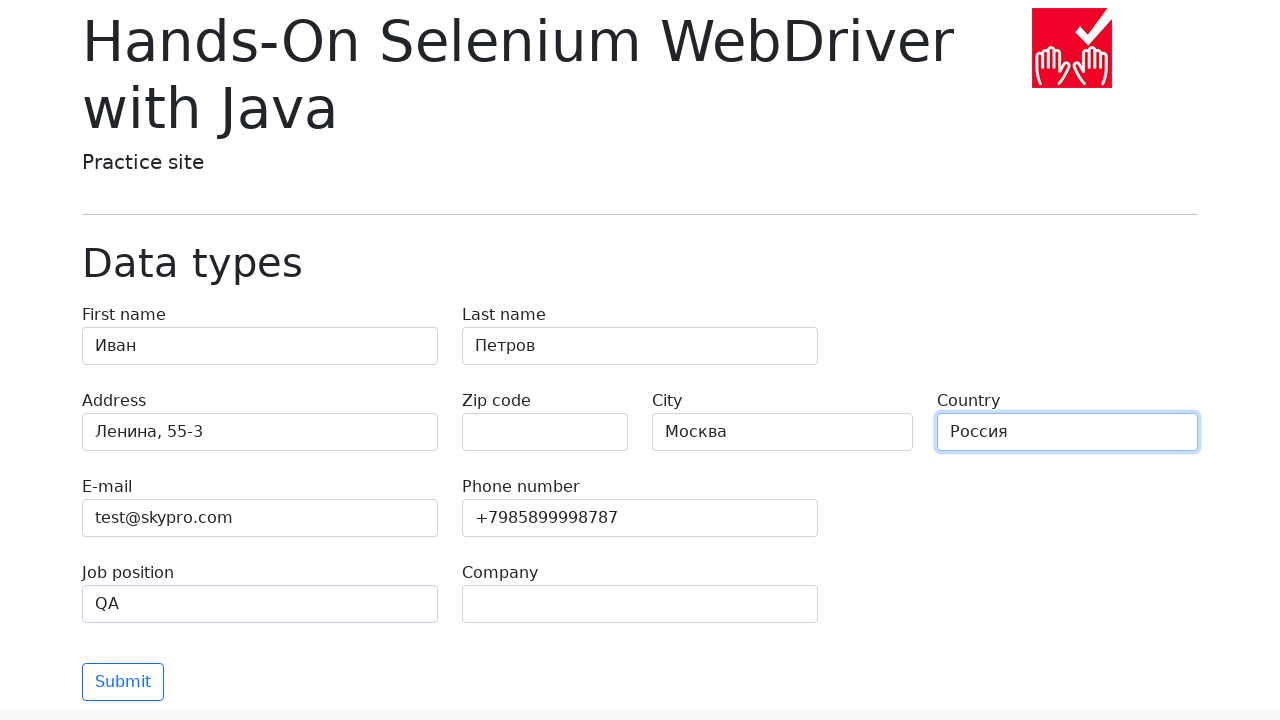

Filled company field with 'SkyPro' on input[name="company"]
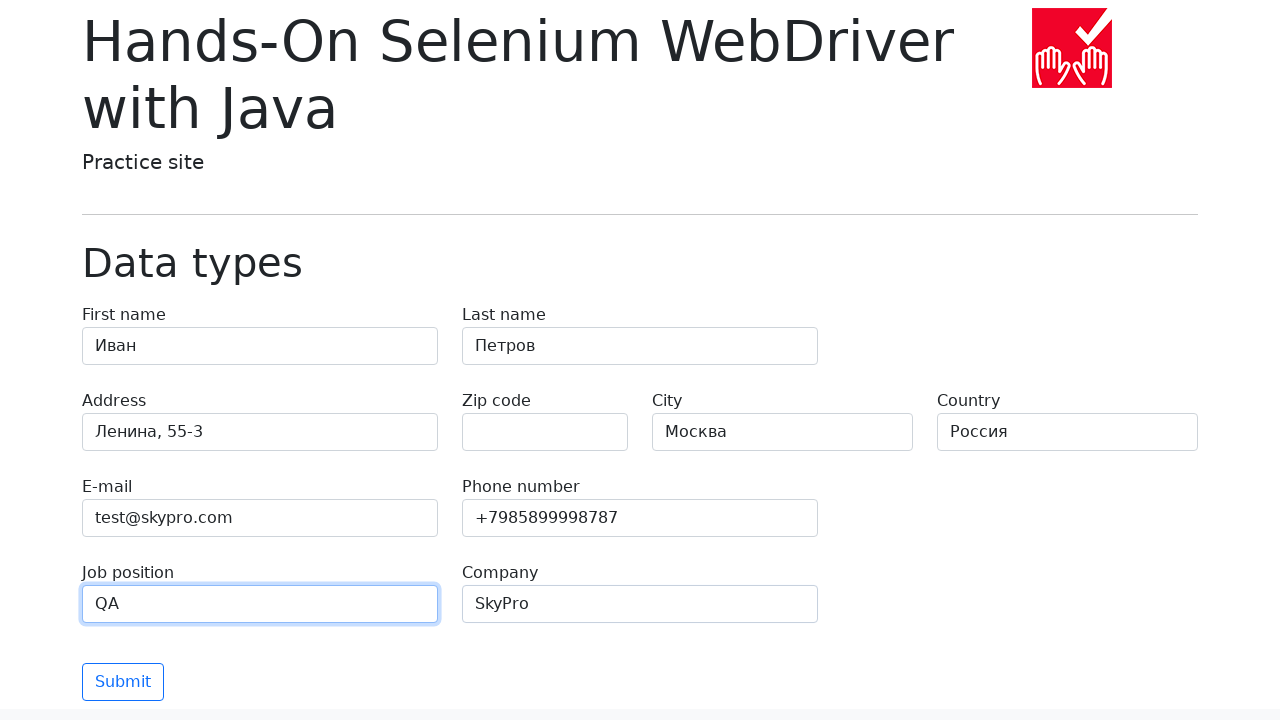

Clicked submit button to submit the form at (123, 682) on button[type=submit]
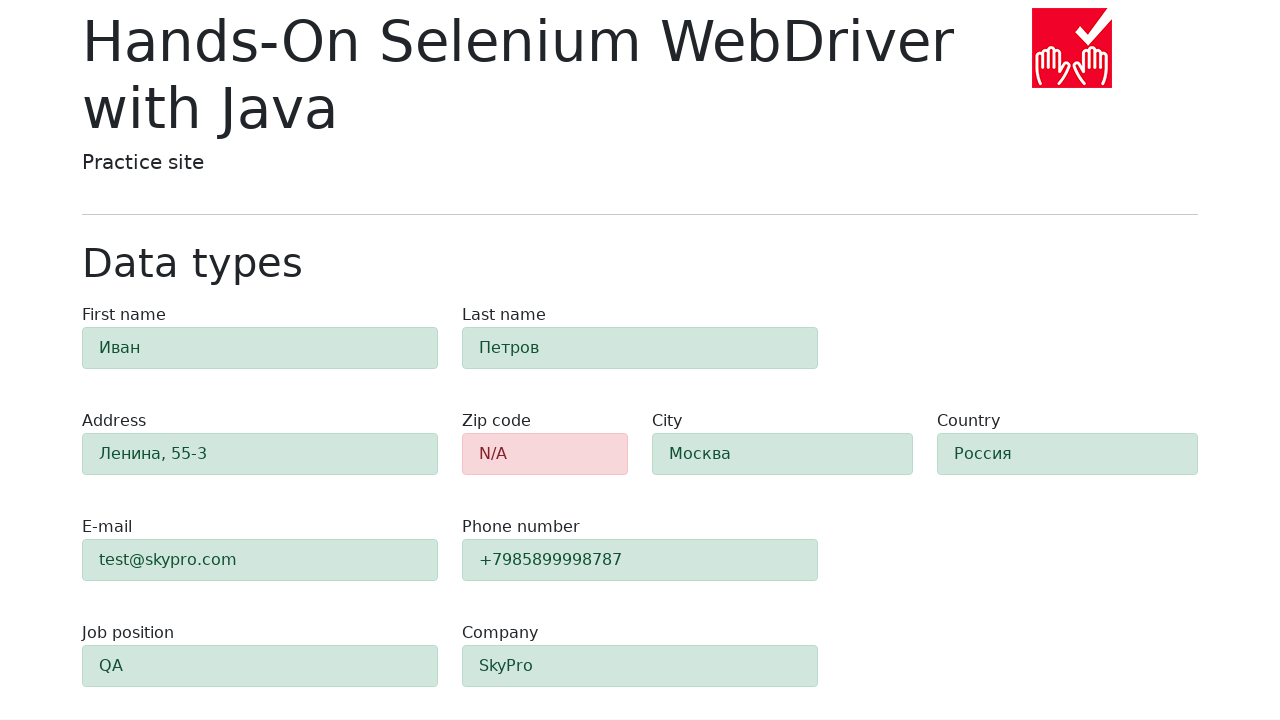

Form submission completed and page reached network idle state
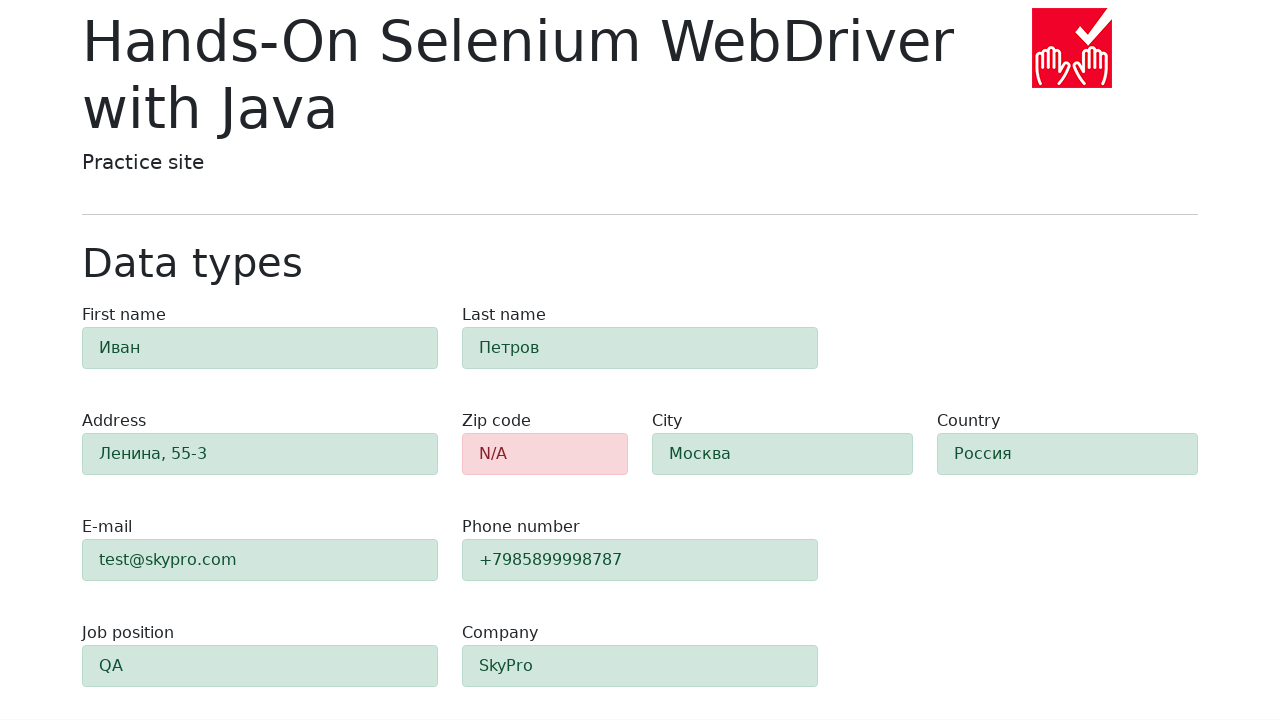

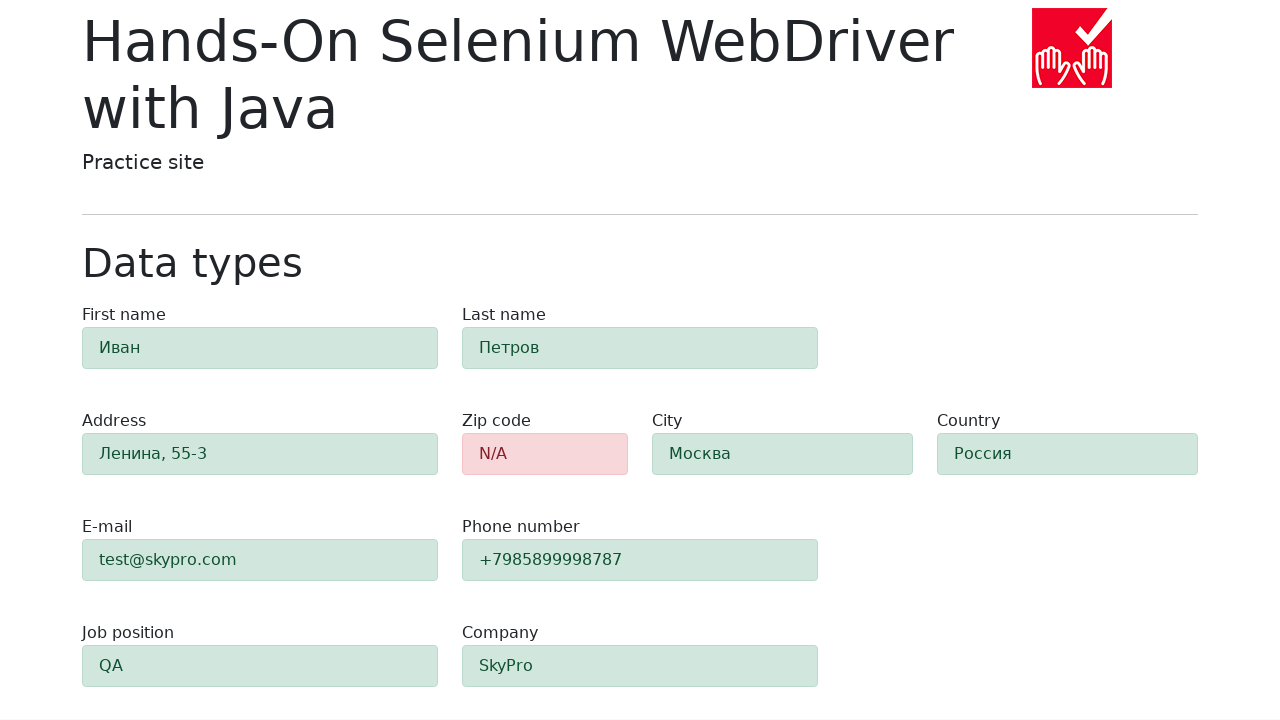